Tests a form submission by filling name, email, and address fields, then verifies the submitted data is displayed correctly

Starting URL: https://demoqa.com/text-box

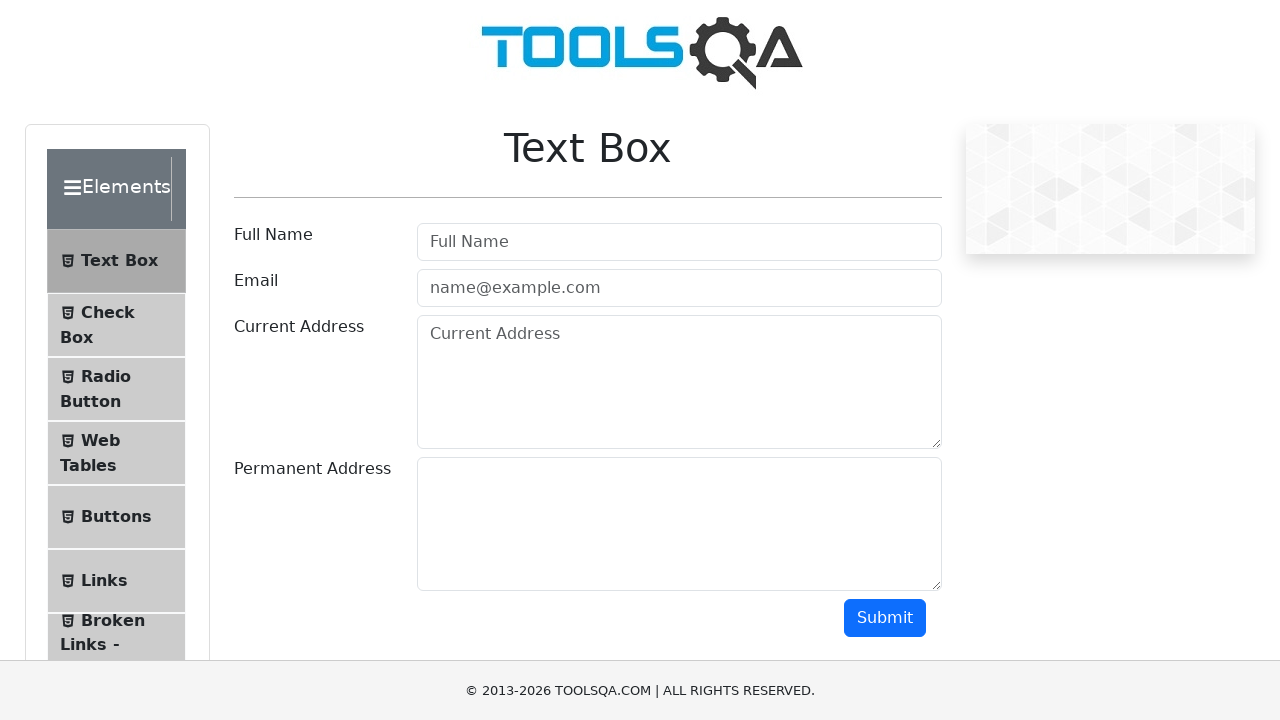

Filled full name field with 'John Anderson' on #userName
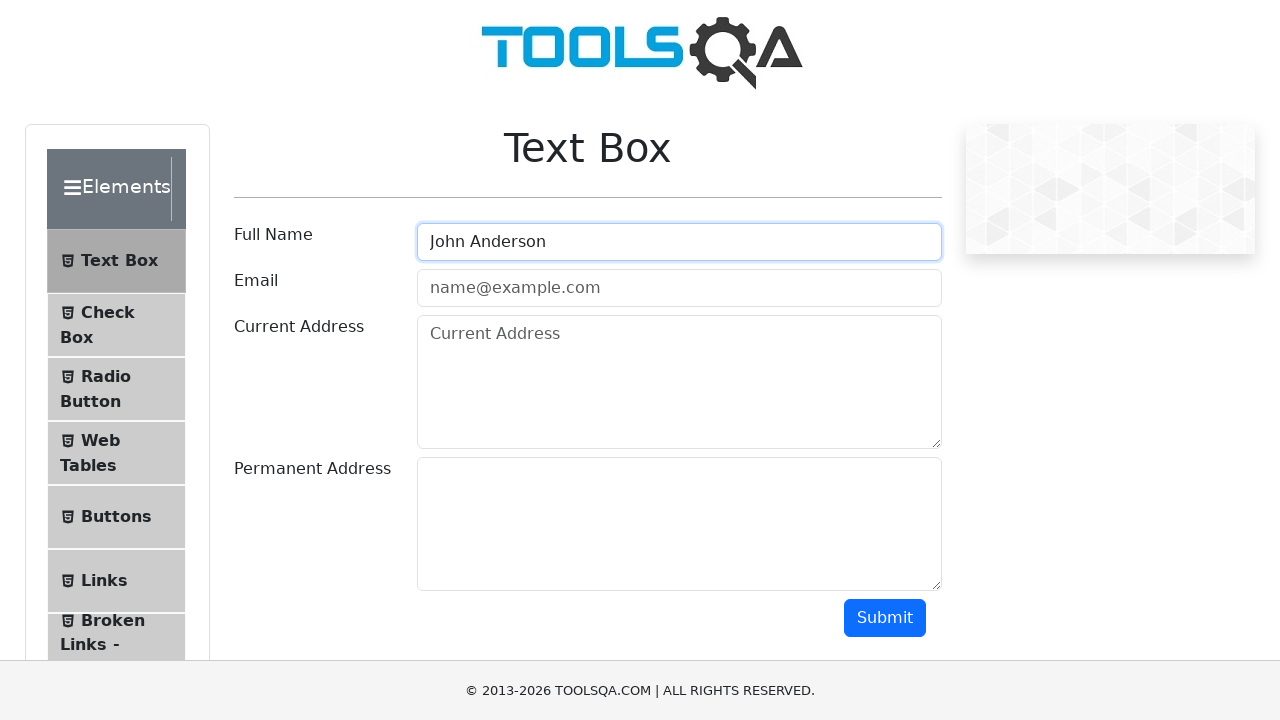

Filled email field with 'john.anderson@example.com' on #userEmail
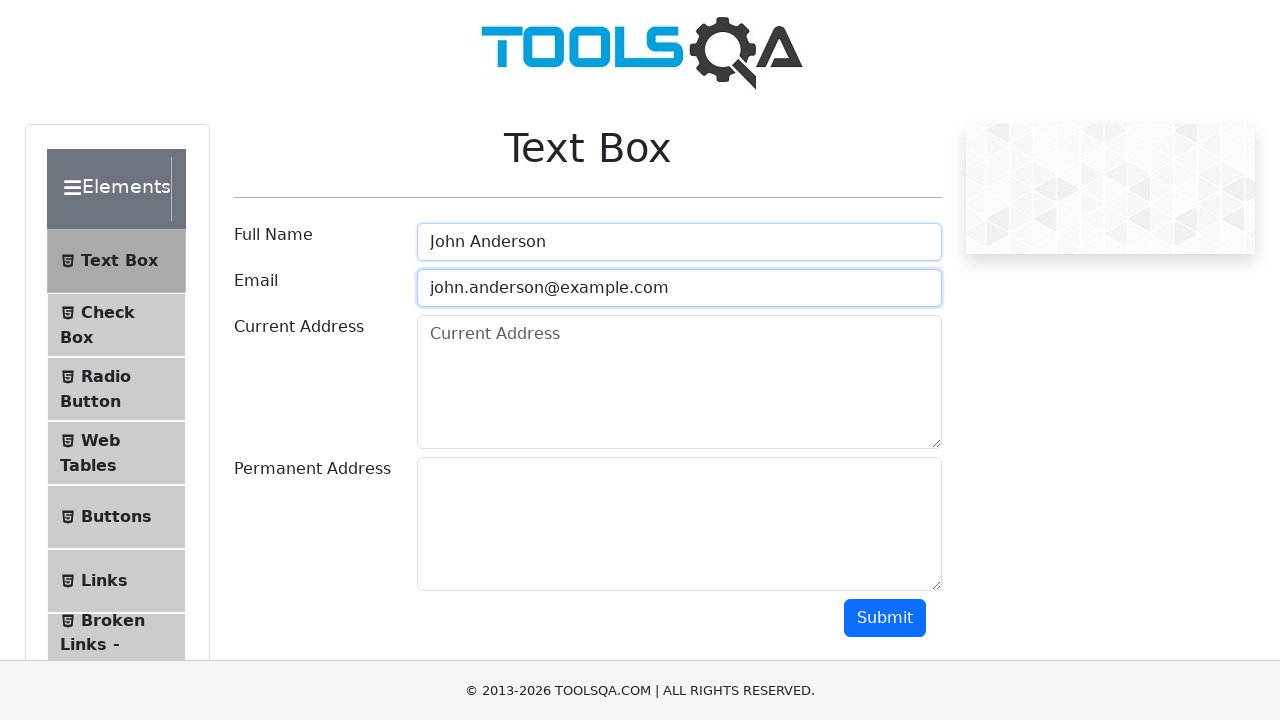

Filled current address field with '123 Main Street, Boston' on #currentAddress
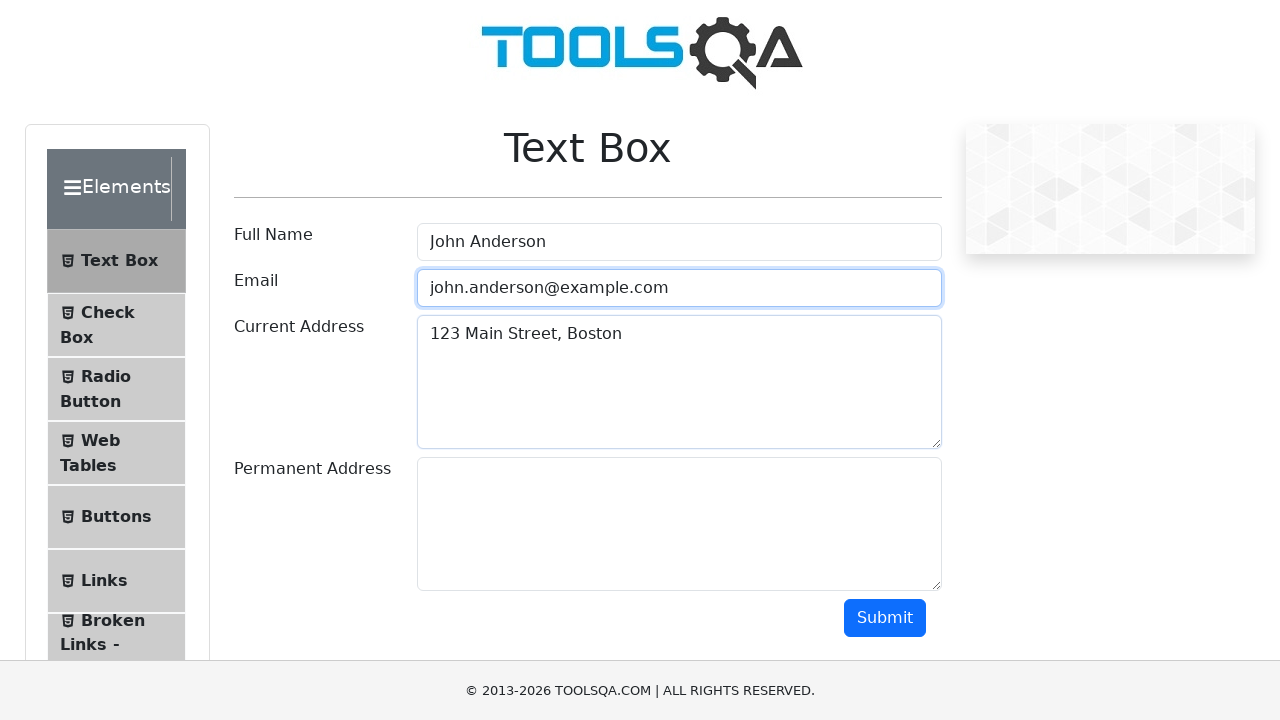

Filled permanent address field with '456 Oak Avenue, Cambridge' on #permanentAddress
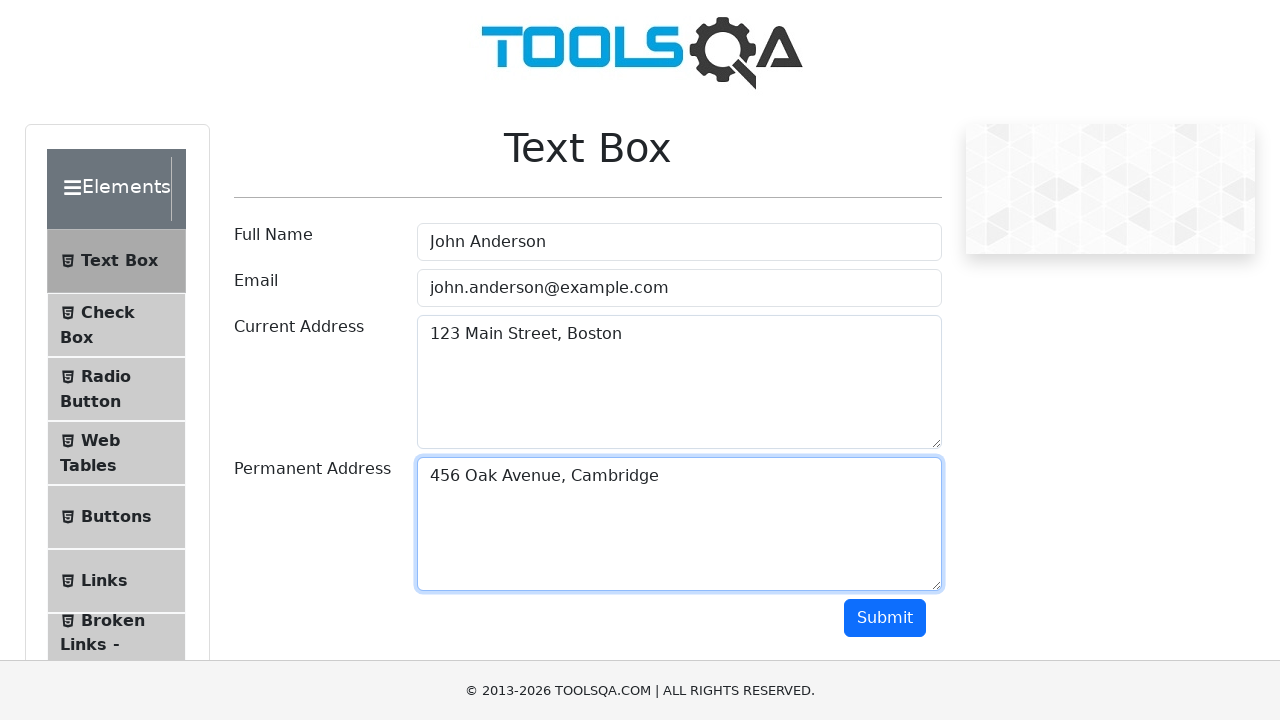

Clicked submit button to submit form at (885, 618) on #submit
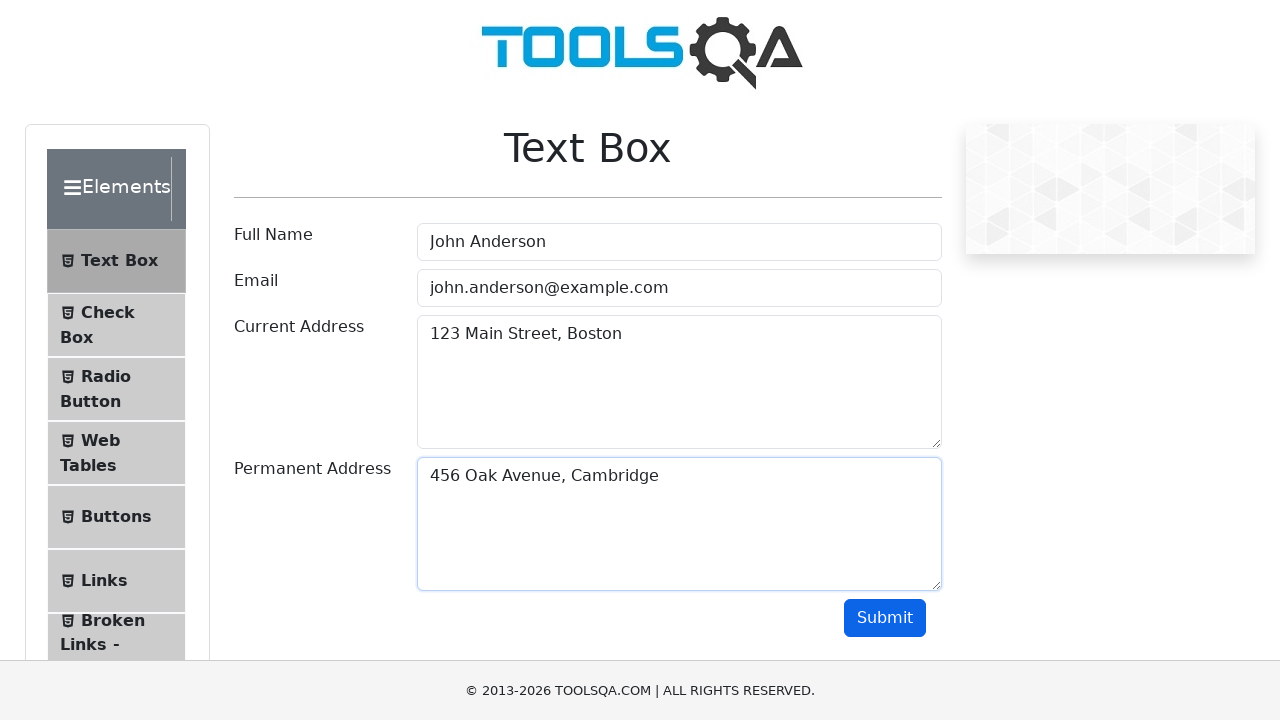

Output section loaded after form submission
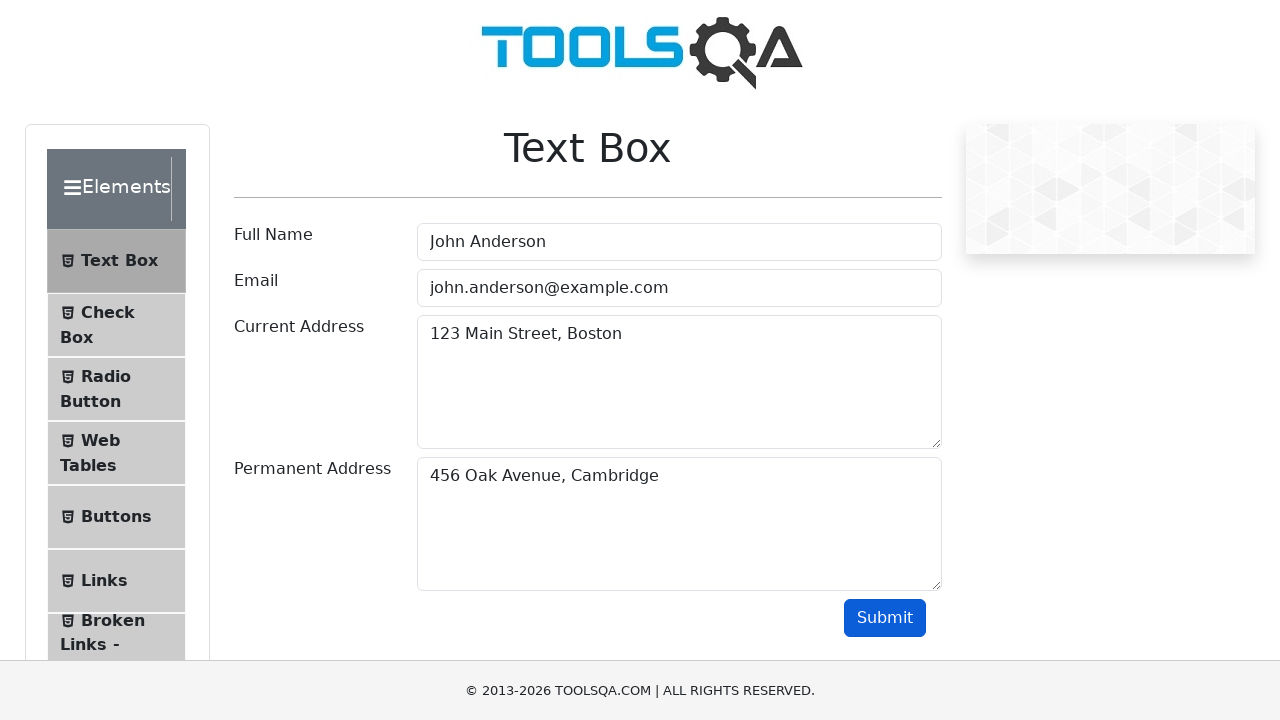

Verified output section is visible
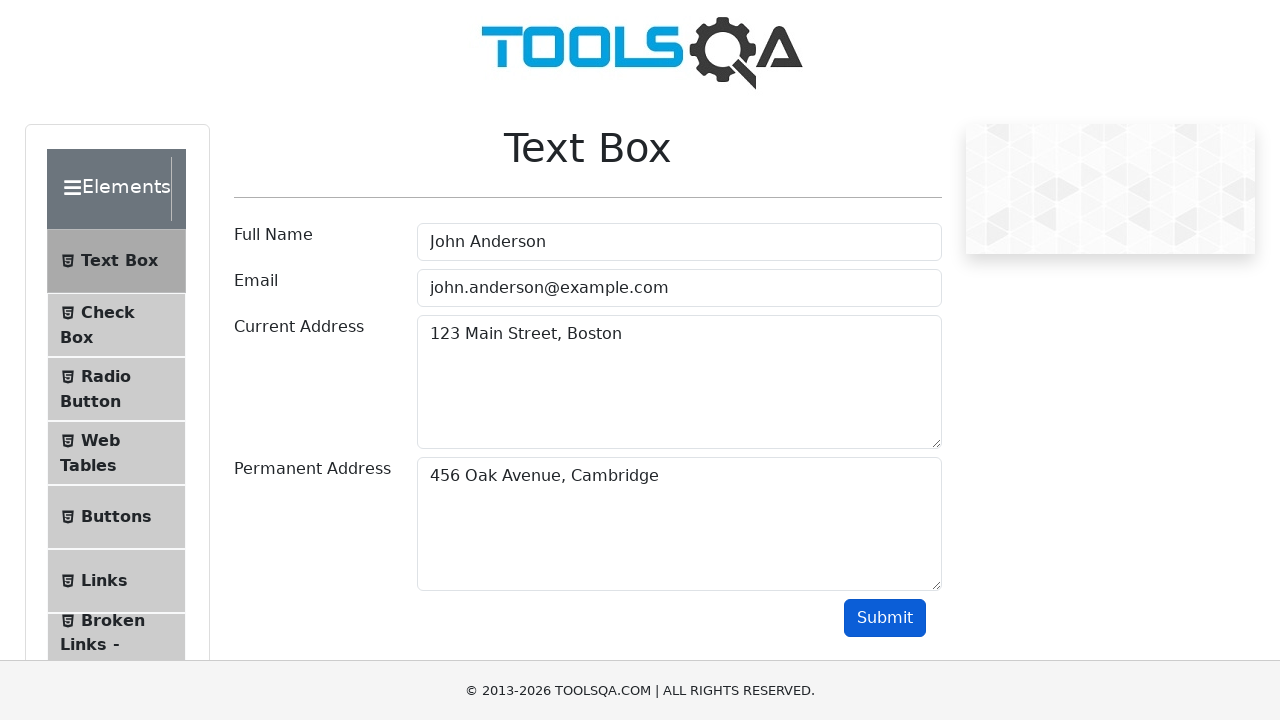

Verified 'John Anderson' appears in output
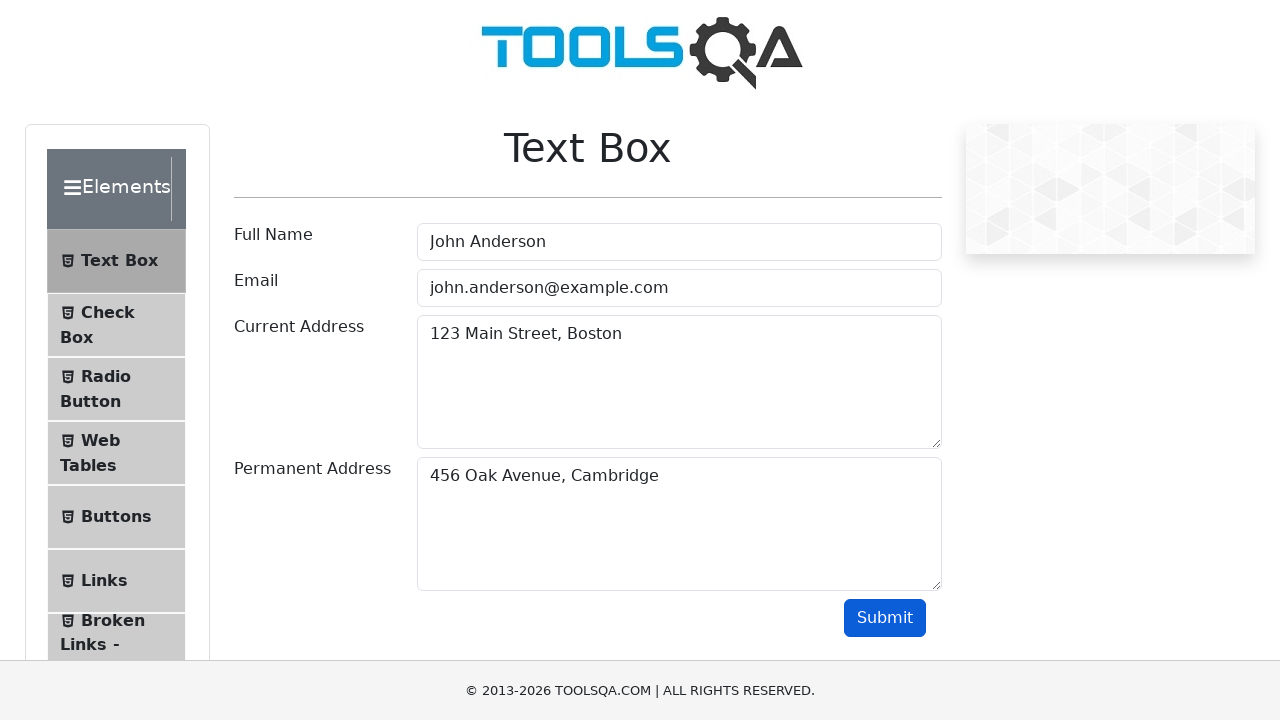

Verified email 'john.anderson@example.com' appears in output
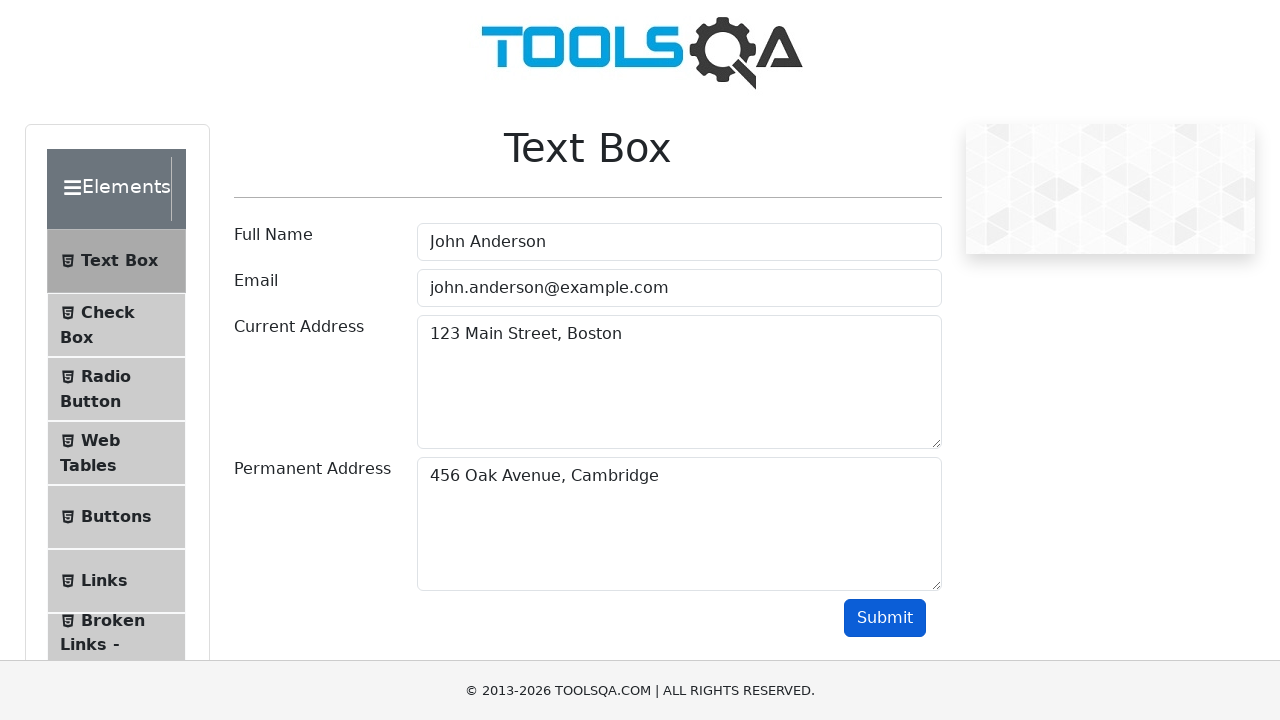

Verified current address '123 Main Street, Boston' appears in output
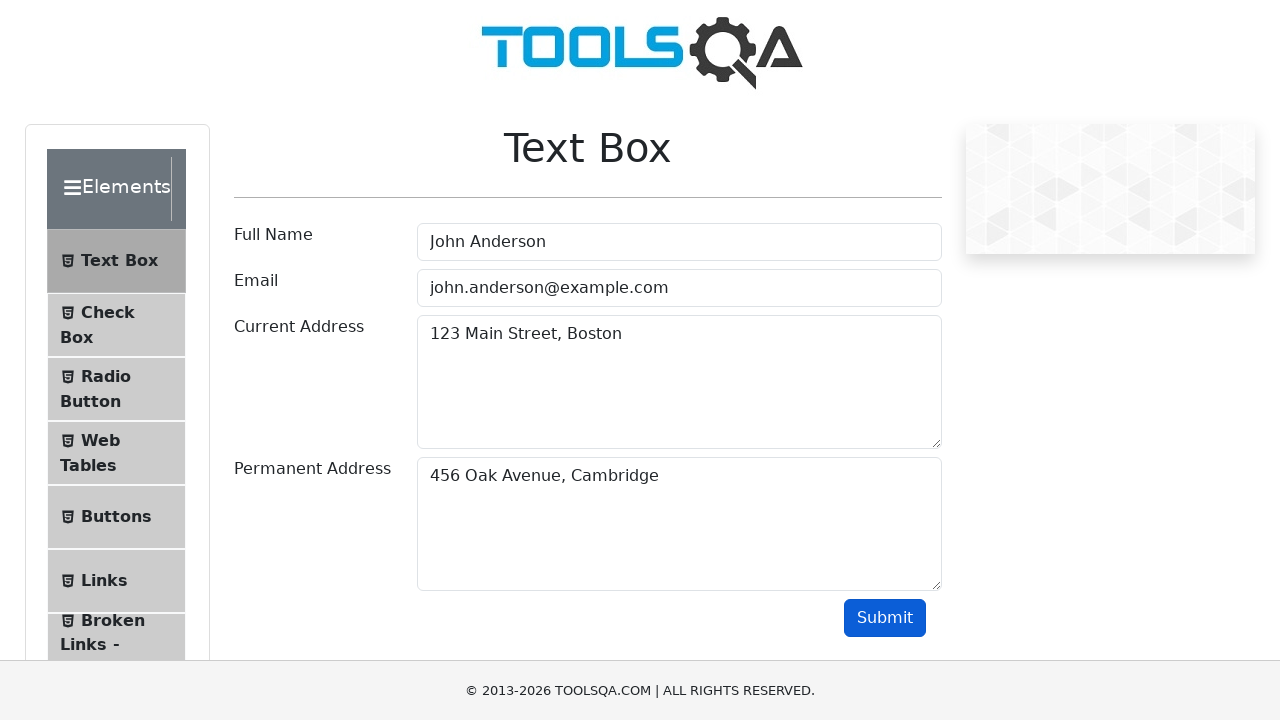

Verified permanent address '456 Oak Avenue, Cambridge' appears in output
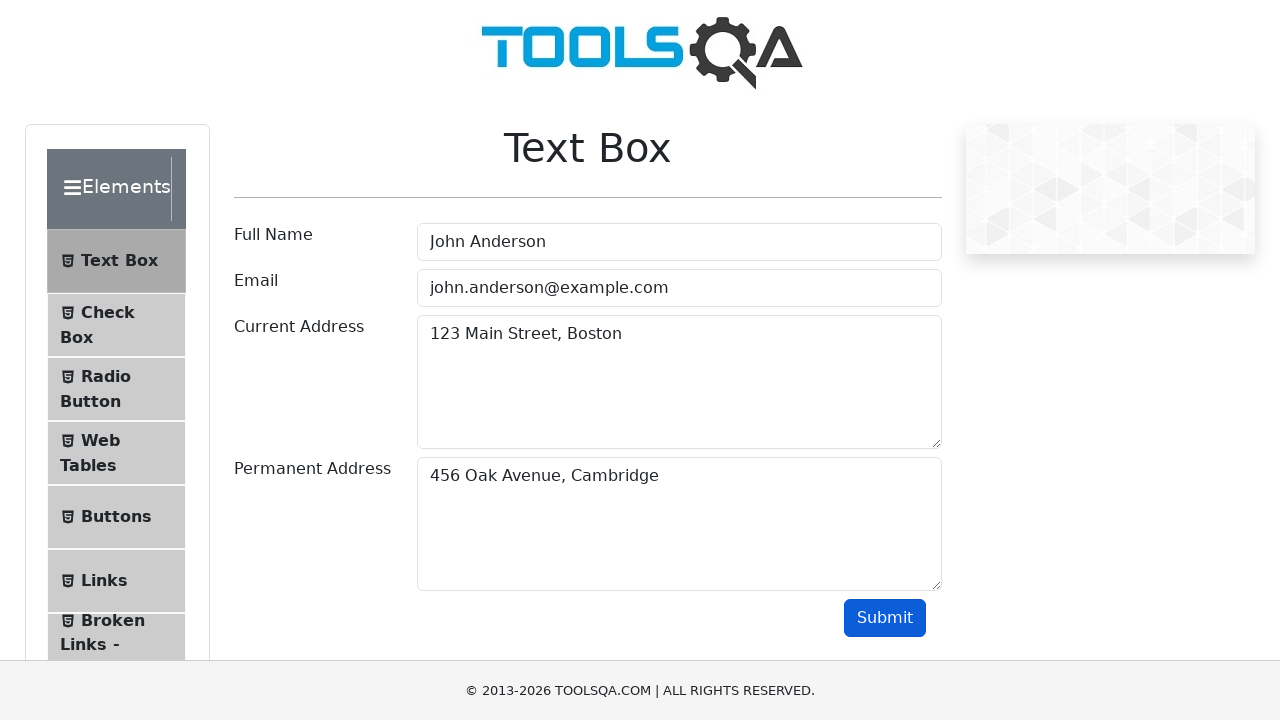

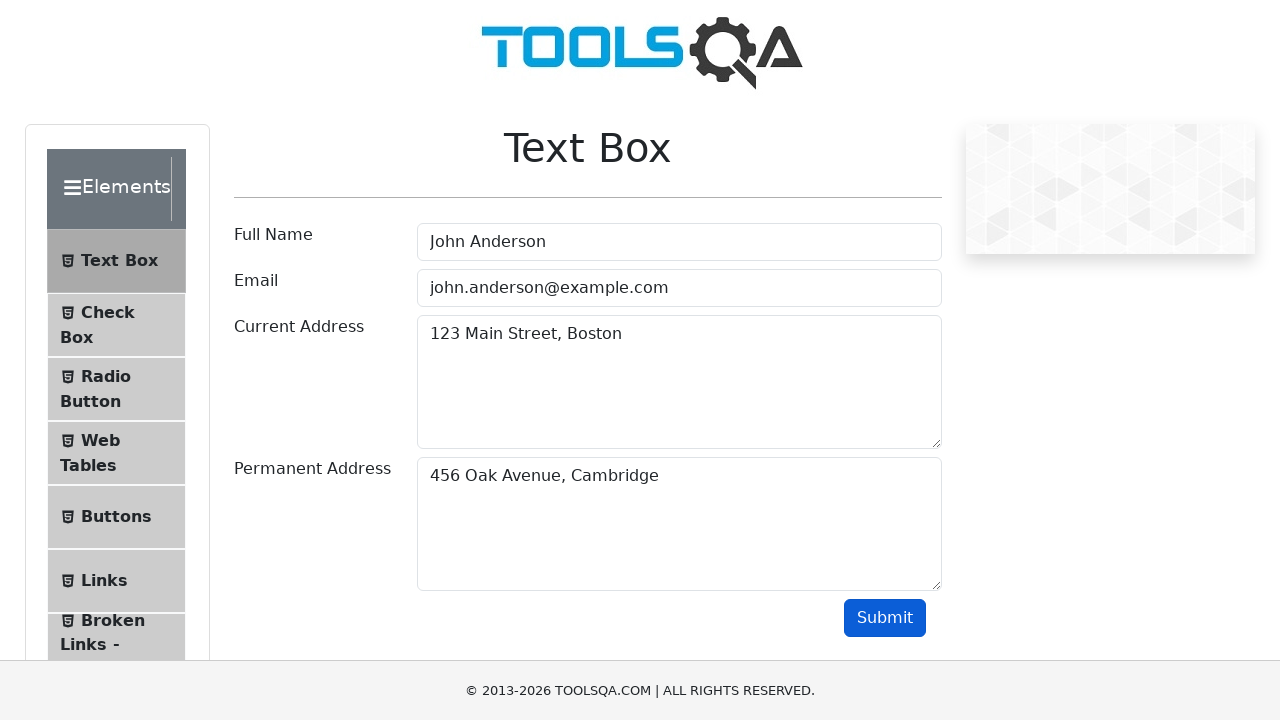